Tests adding a product to cart on demoblaze.com by clicking on a product, then clicking the add to cart button, and accepting the alert popup confirmation

Starting URL: https://www.demoblaze.com/index.html

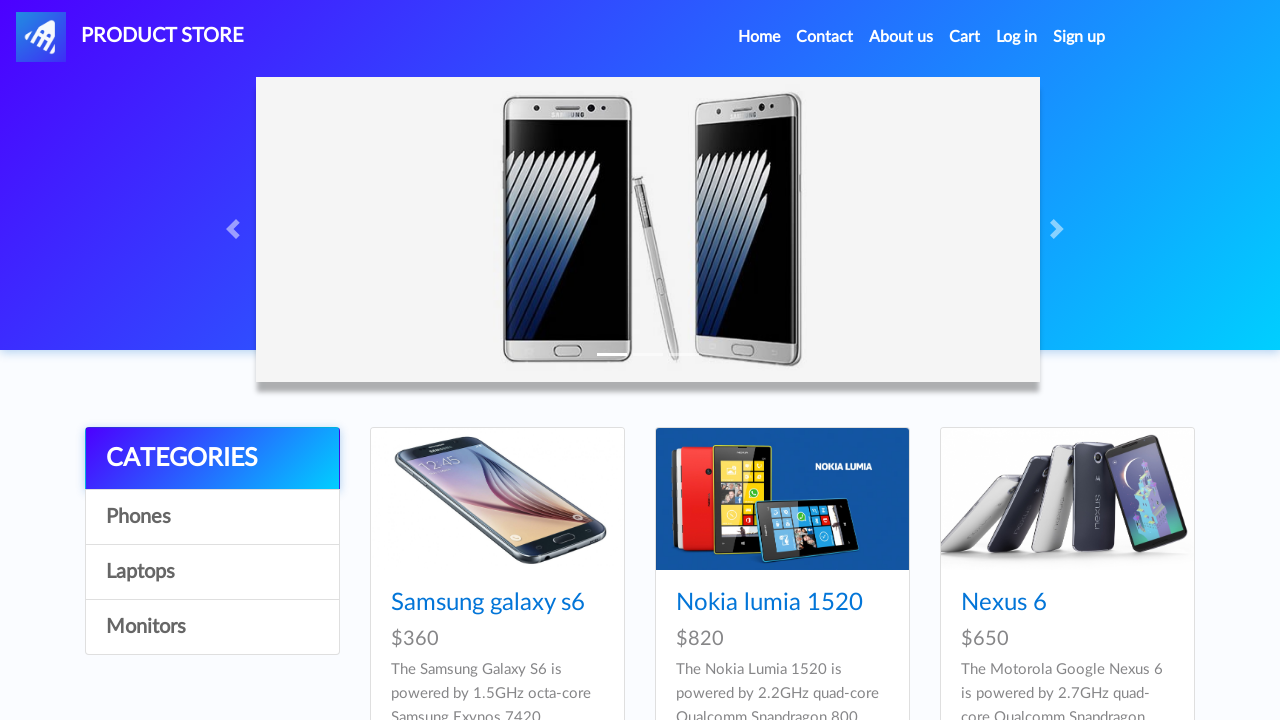

Clicked on Samsung Galaxy S6 product link at (488, 603) on xpath=//h4[@class='card-title']/a[@href='prod.html?idp_=1']
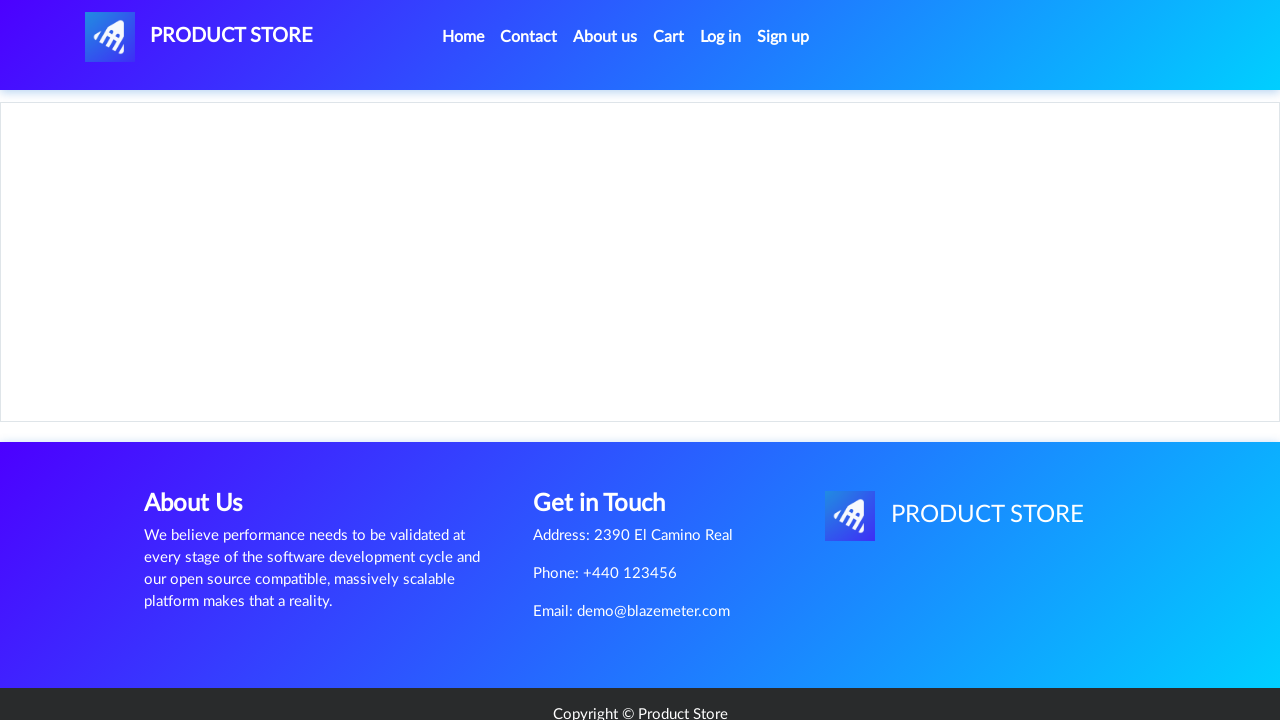

Add to Cart button is now visible
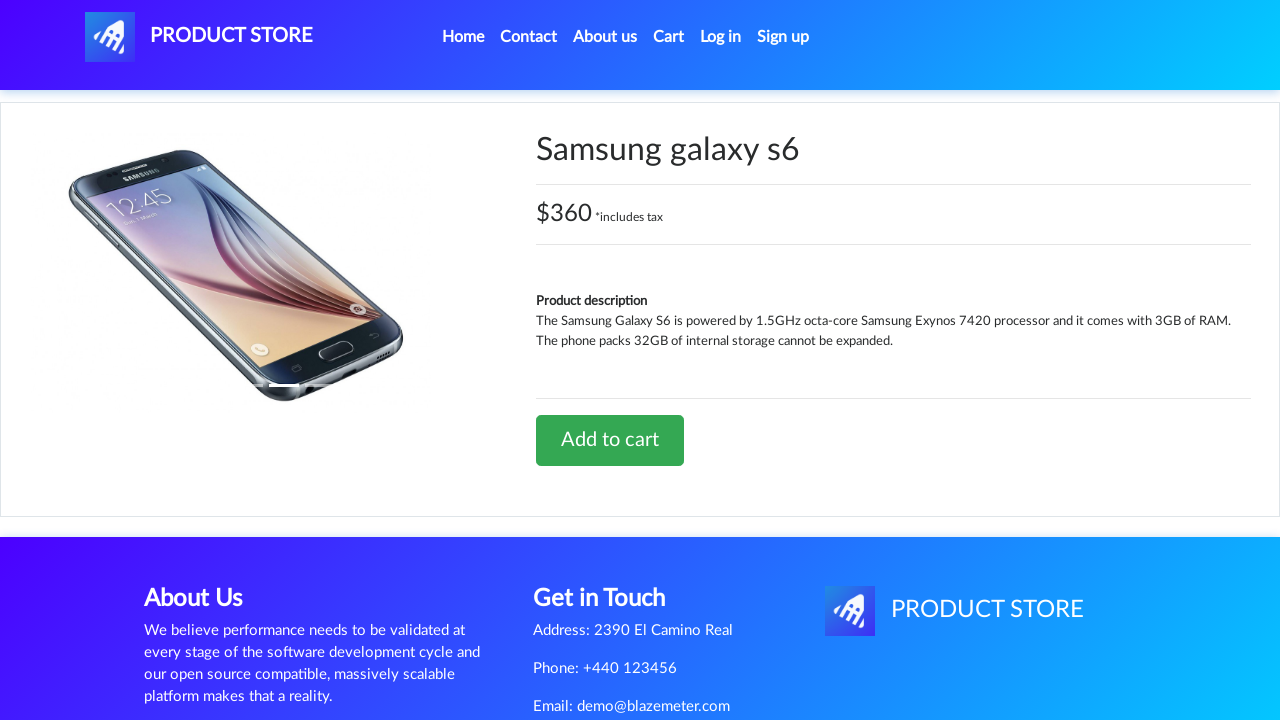

Clicked Add to Cart button at (610, 440) on xpath=//a[@onclick='addToCart(1)']
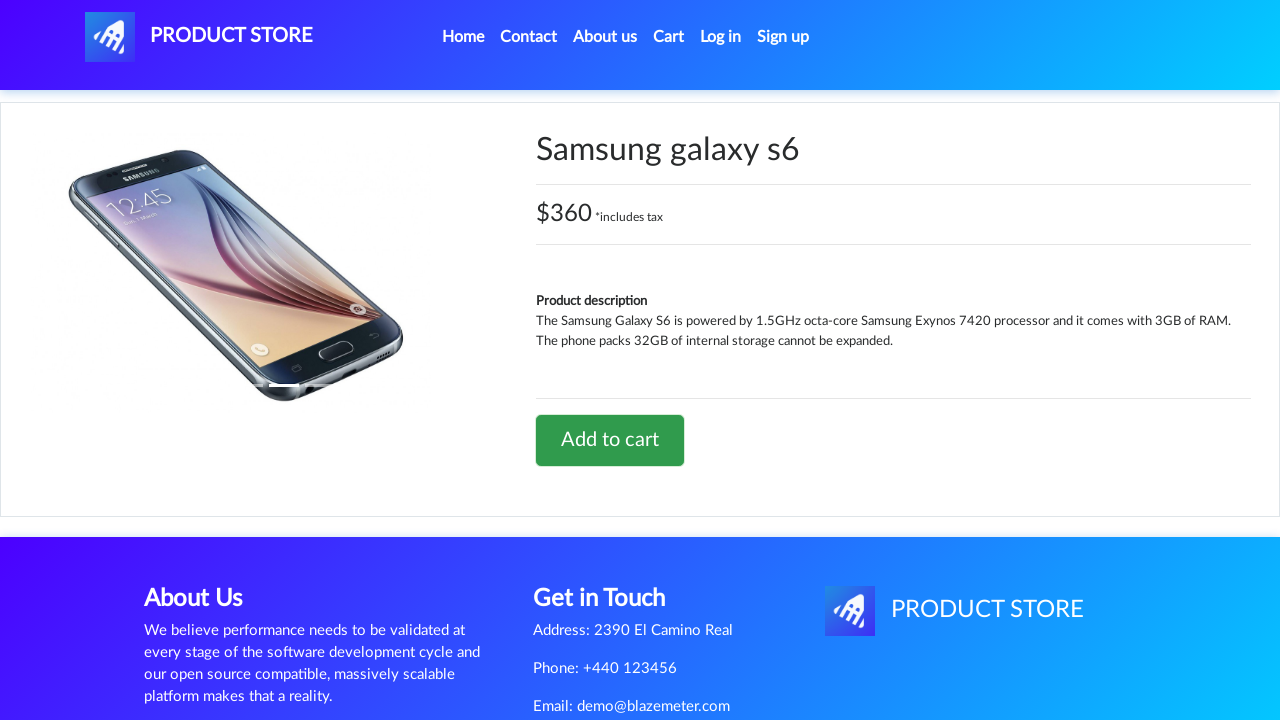

Set up dialog handler to accept alerts
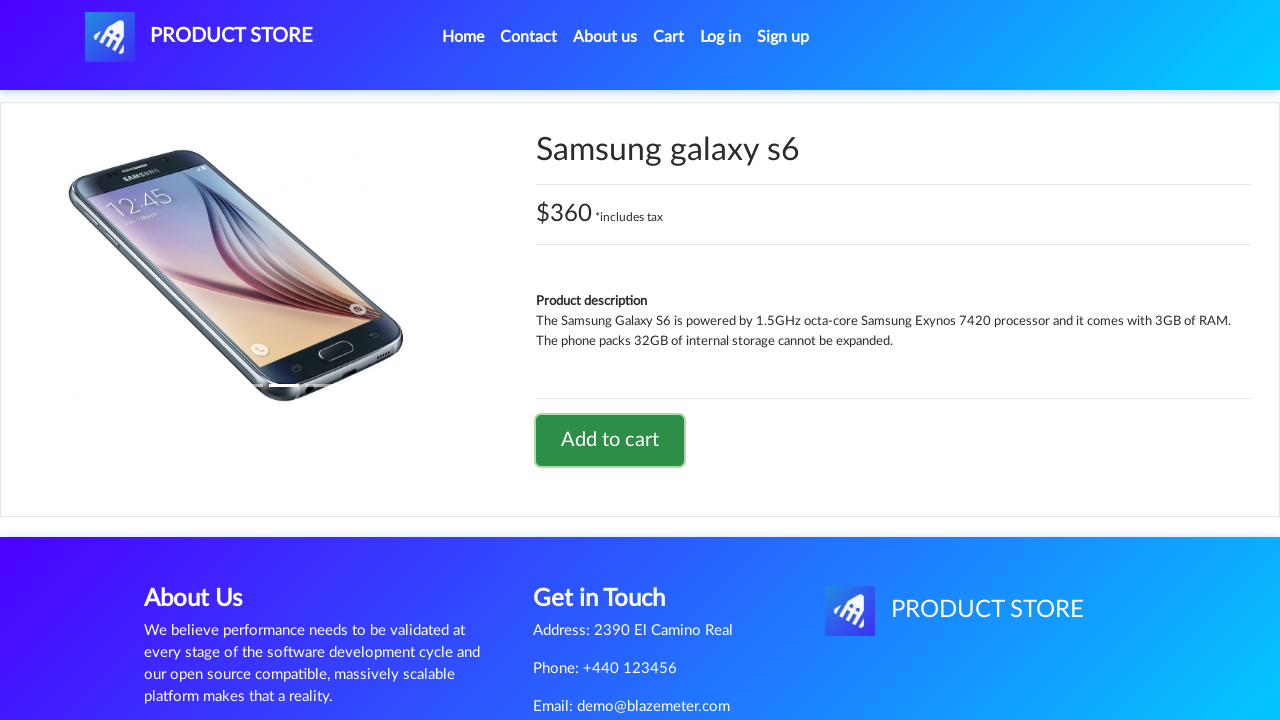

Waited for alert popup to appear and be accepted
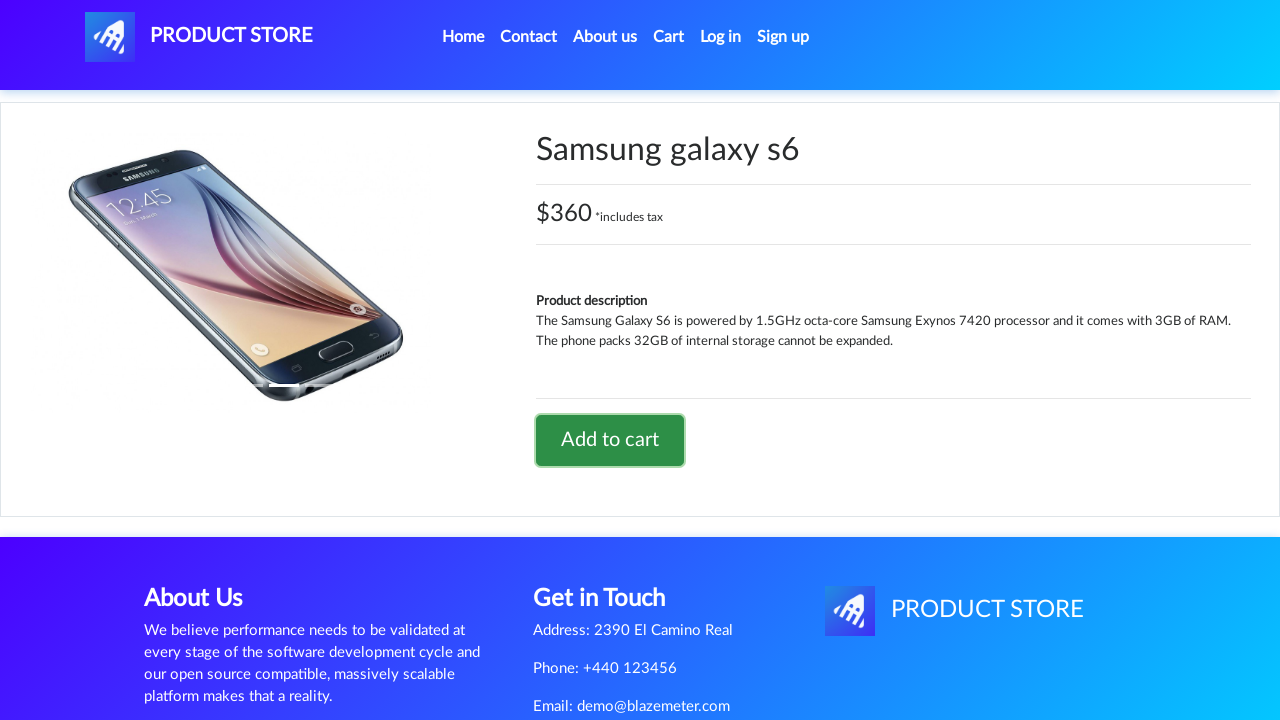

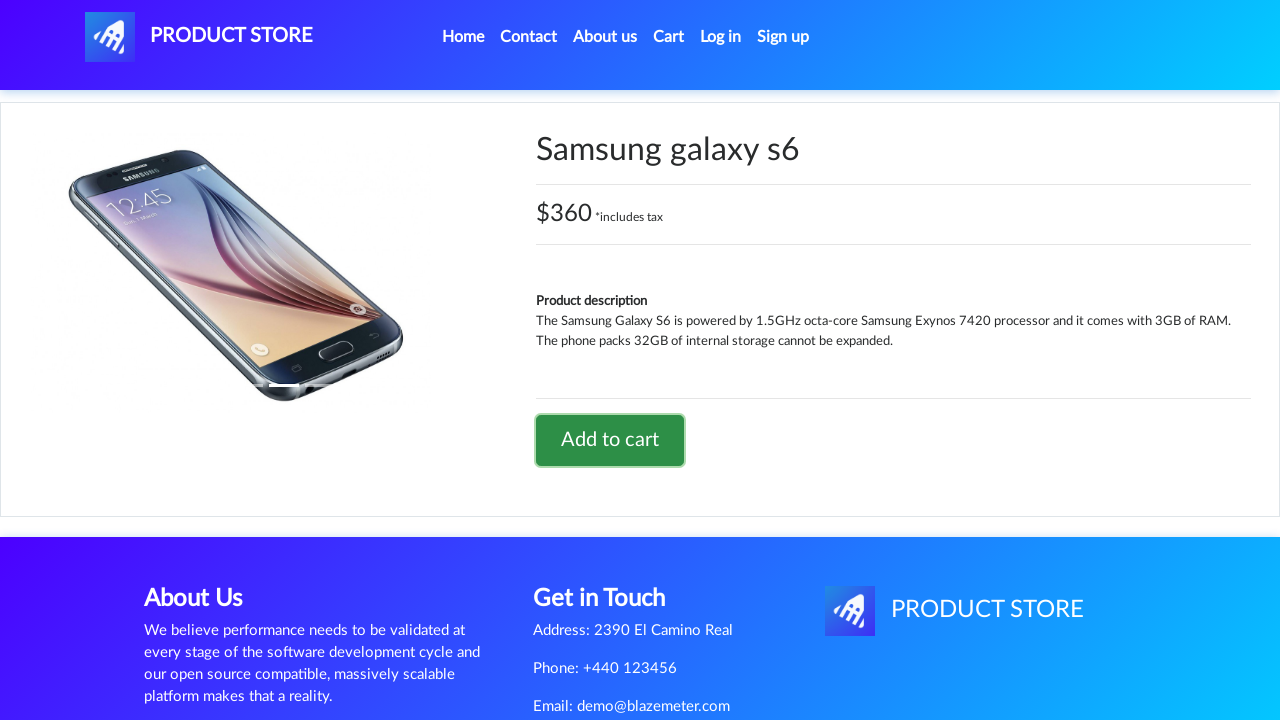